Tests nested iframe handling by navigating through outer and inner iframes and filling a text input field within the nested iframe structure

Starting URL: http://demo.automationtesting.in/Frames.html

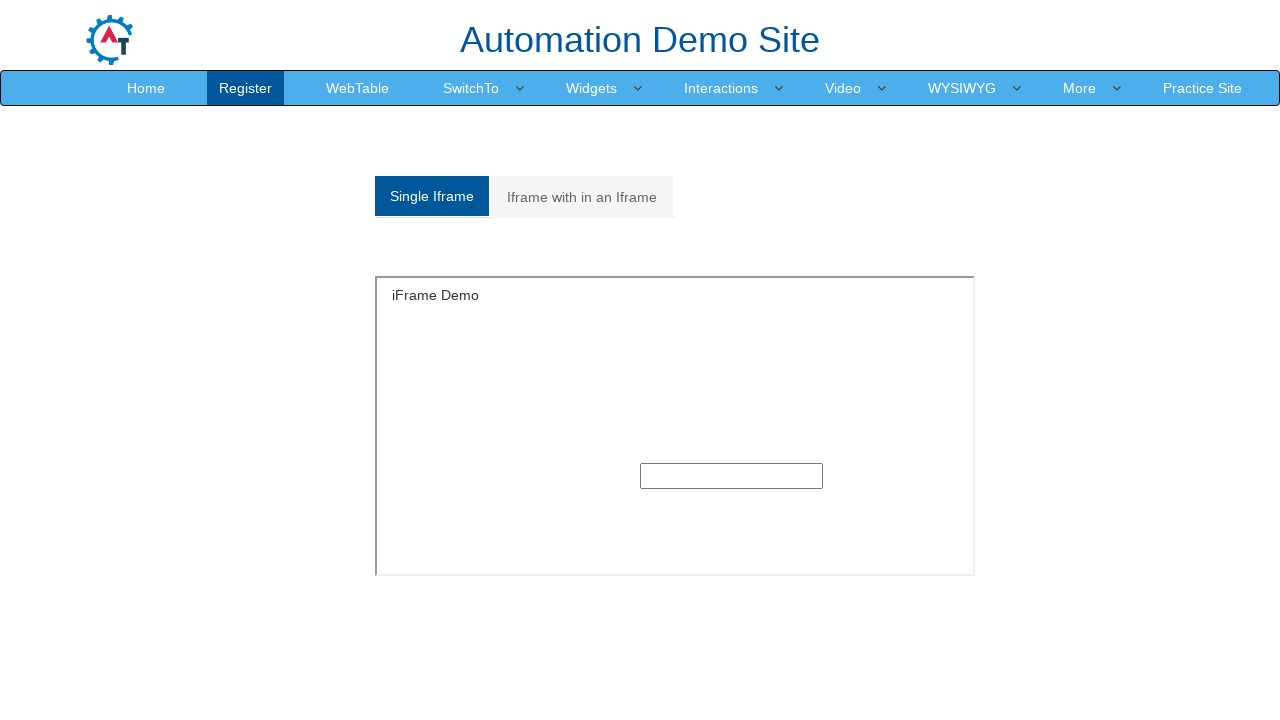

Clicked button to access nested frames section at (582, 197) on xpath=/html/body/section/div[1]/div/div/div/div[1]/div/ul/li[2]/a
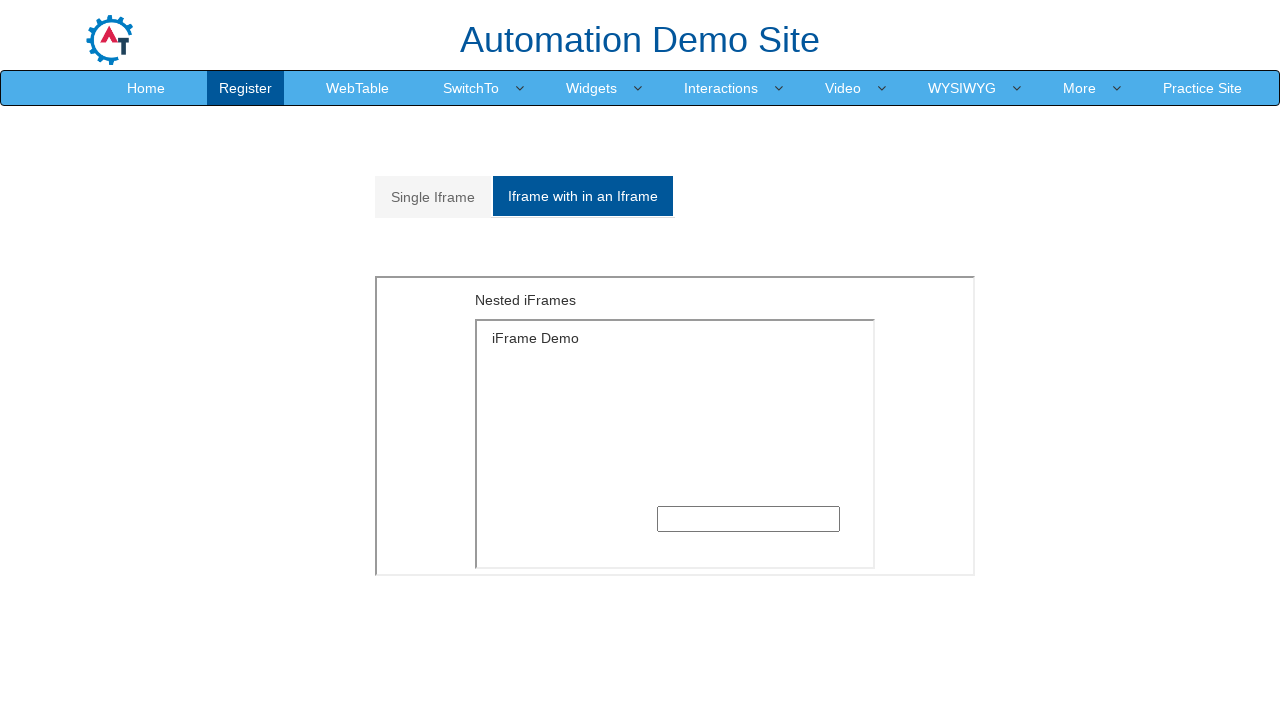

Located outer iframe with id 'Multiple iframe'
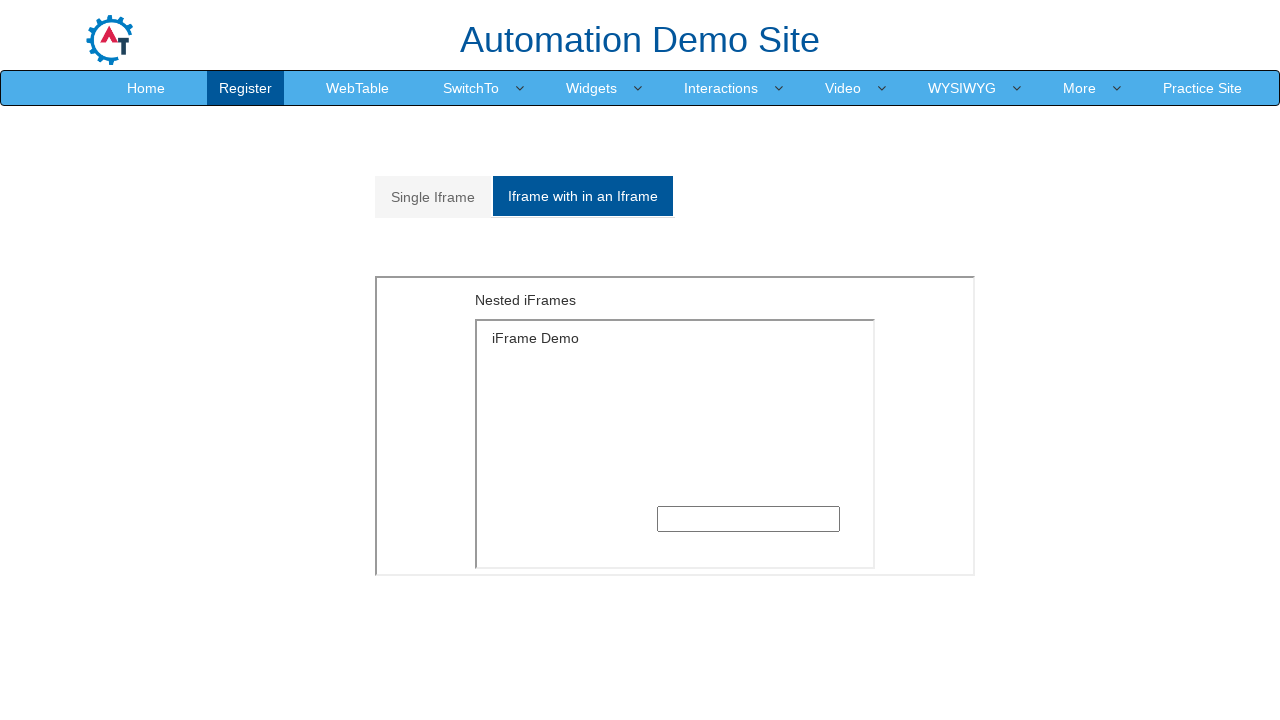

Located inner iframe within outer frame
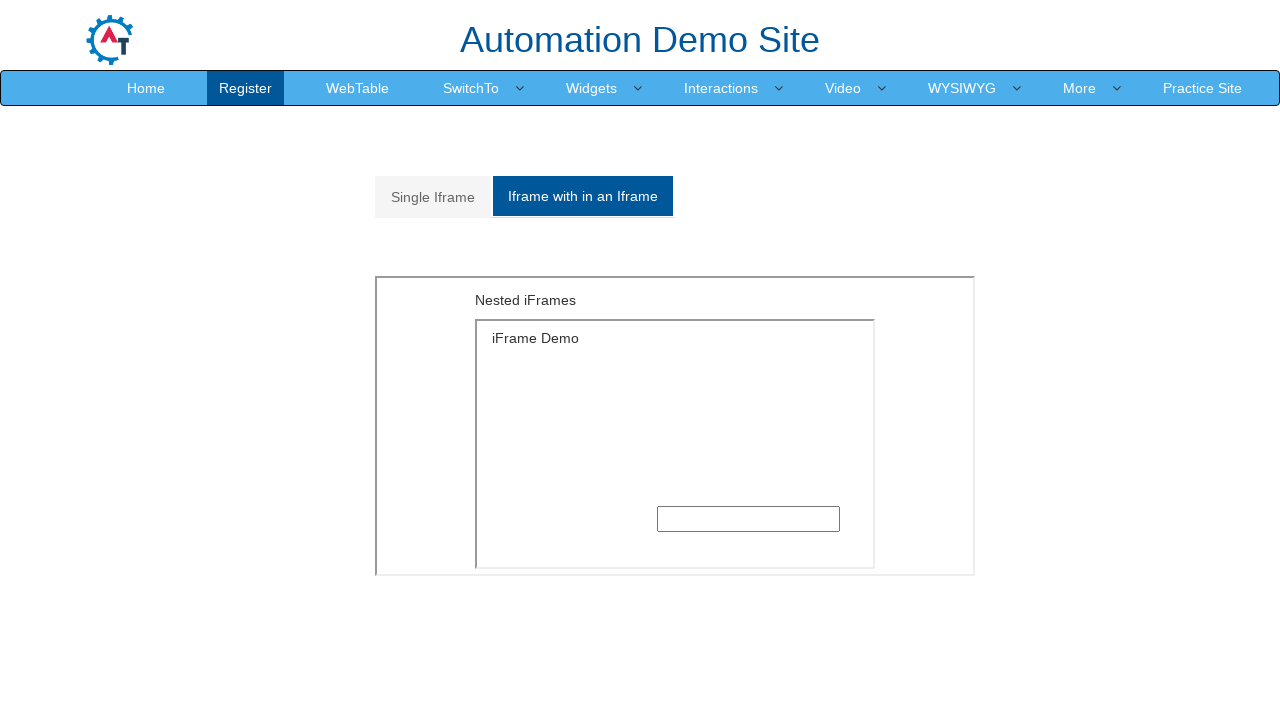

Filled text input field in nested iframe with 'Testing' on #Multiple iframe >> nth=0 >> internal:control=enter-frame >> iframe >> nth=0 >> 
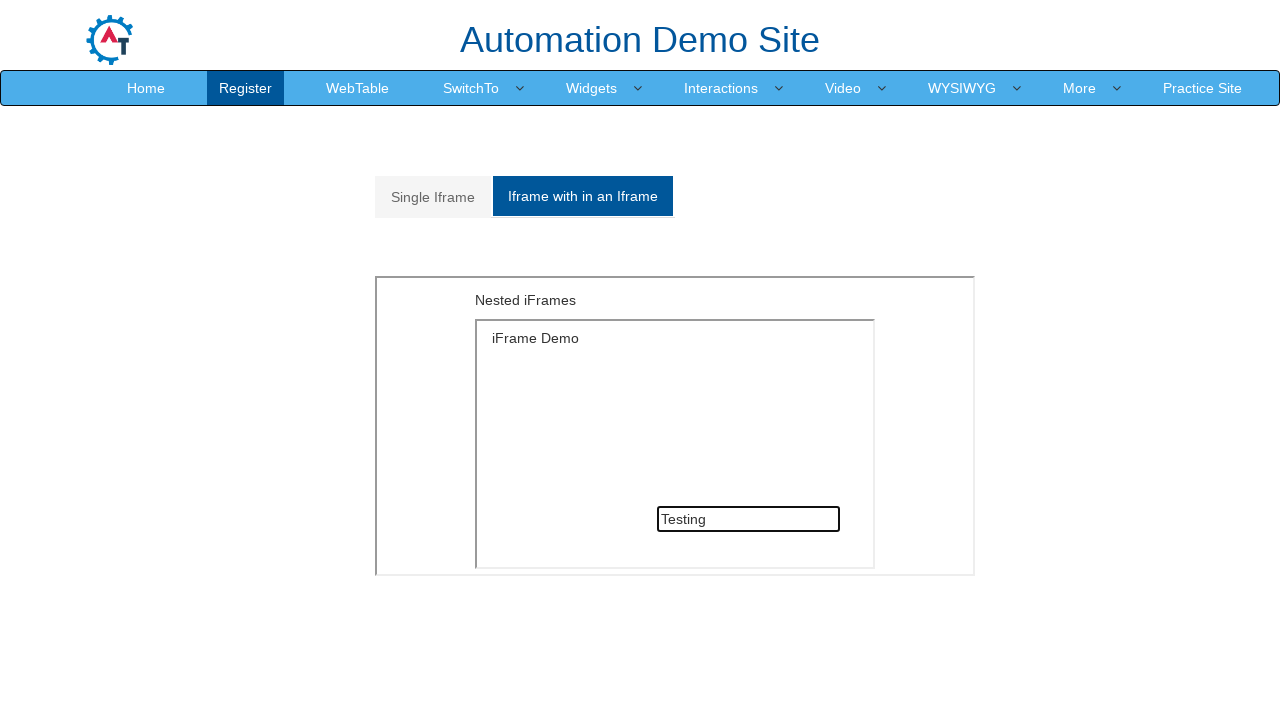

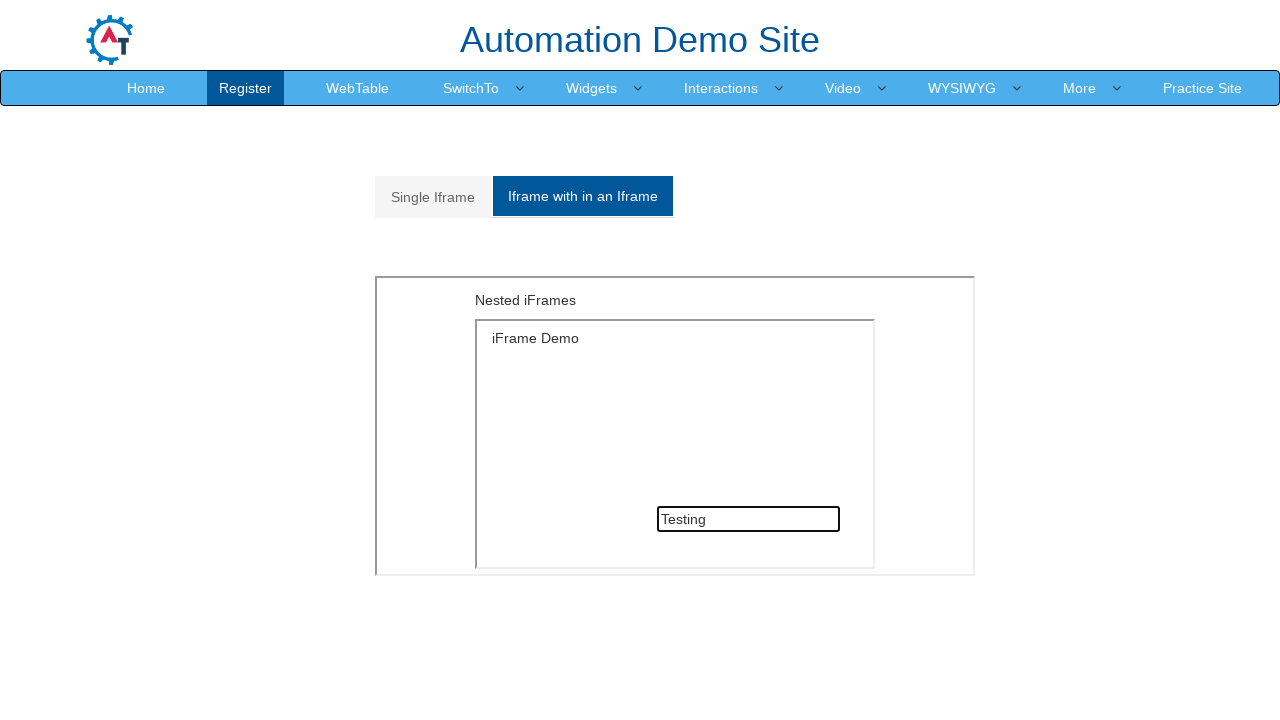